Navigates to SpiceJet website and scrolls down the page twice using PAGE_DOWN key

Starting URL: https://www.spicejet.com/

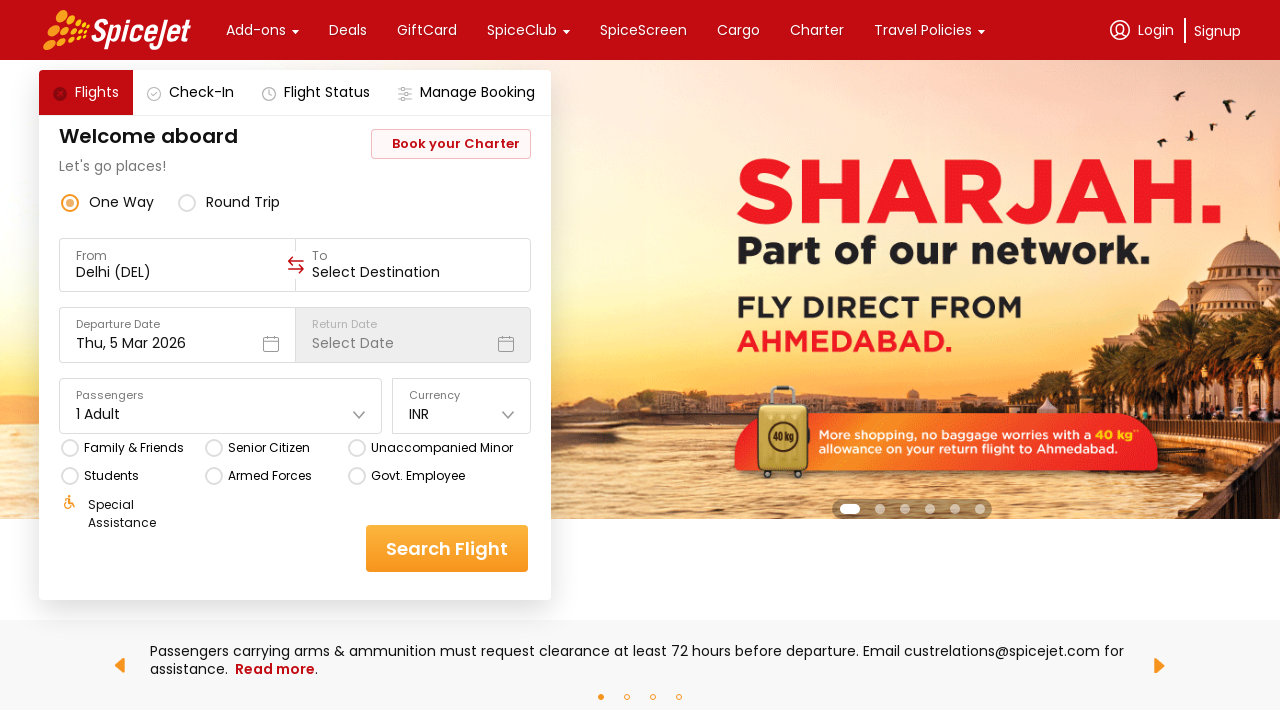

Navigated to SpiceJet website
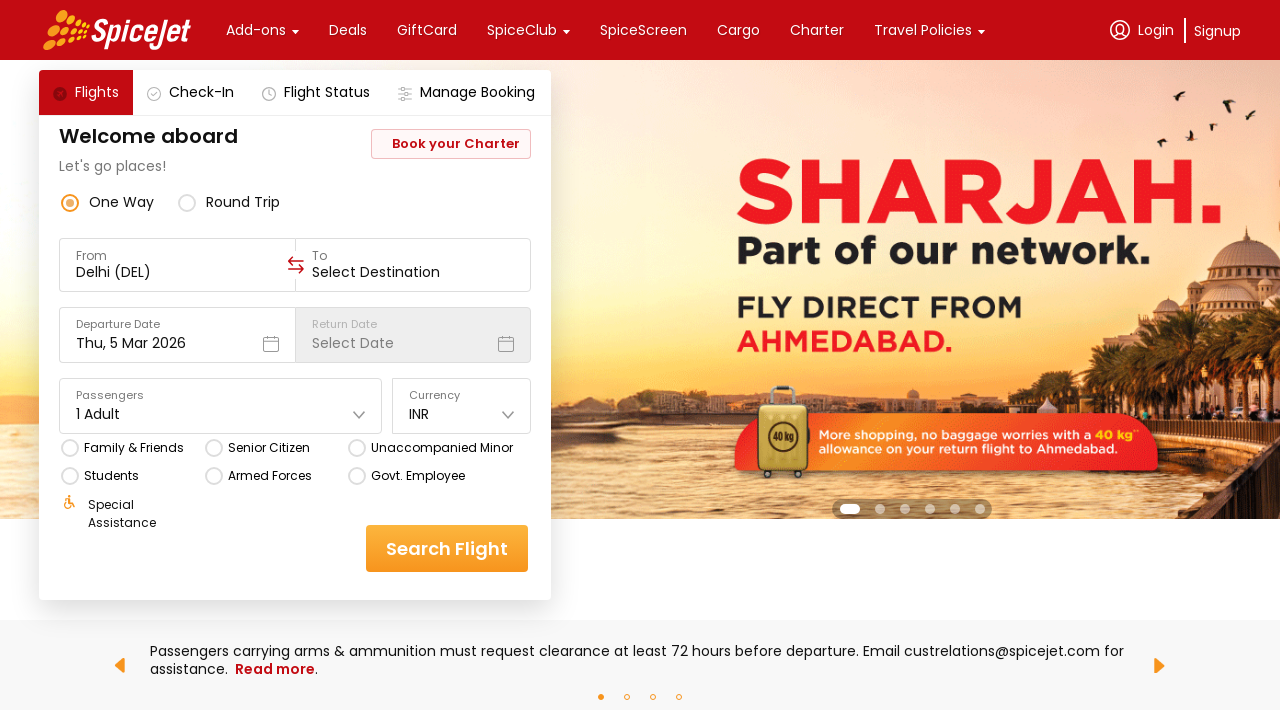

Pressed PAGE_DOWN key to scroll down the page (first scroll)
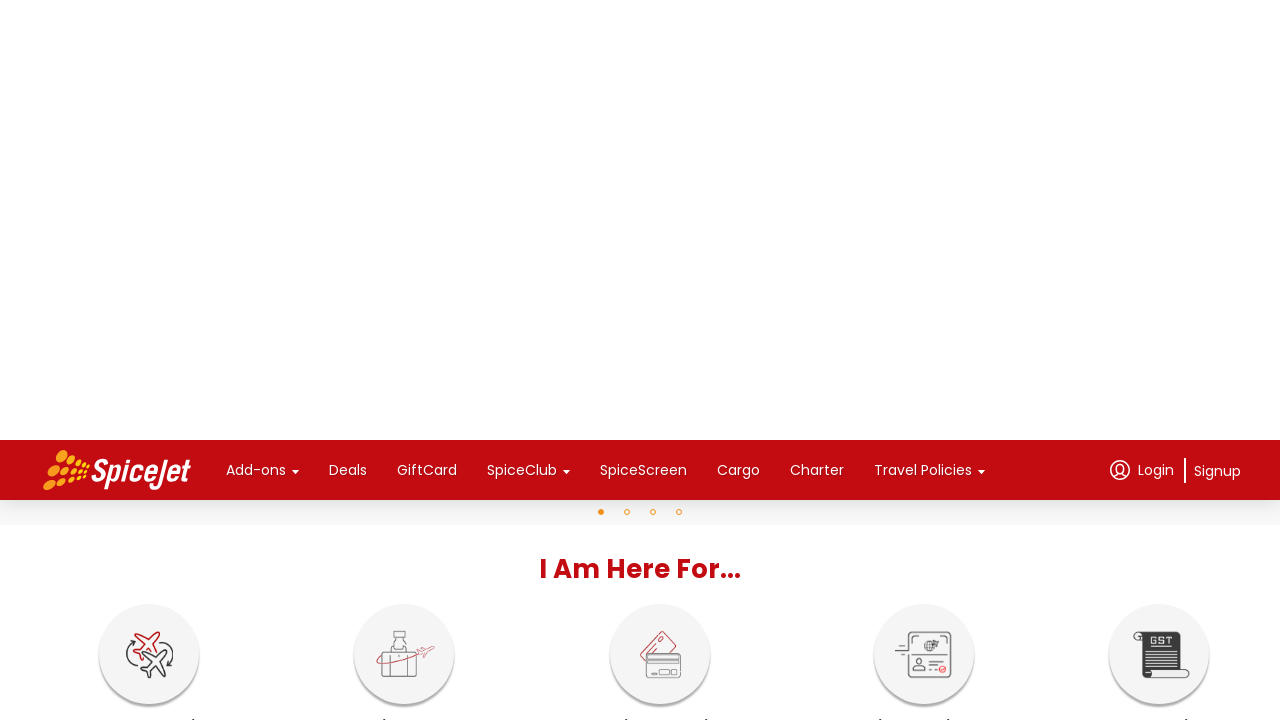

Pressed PAGE_DOWN key to scroll down the page (second scroll)
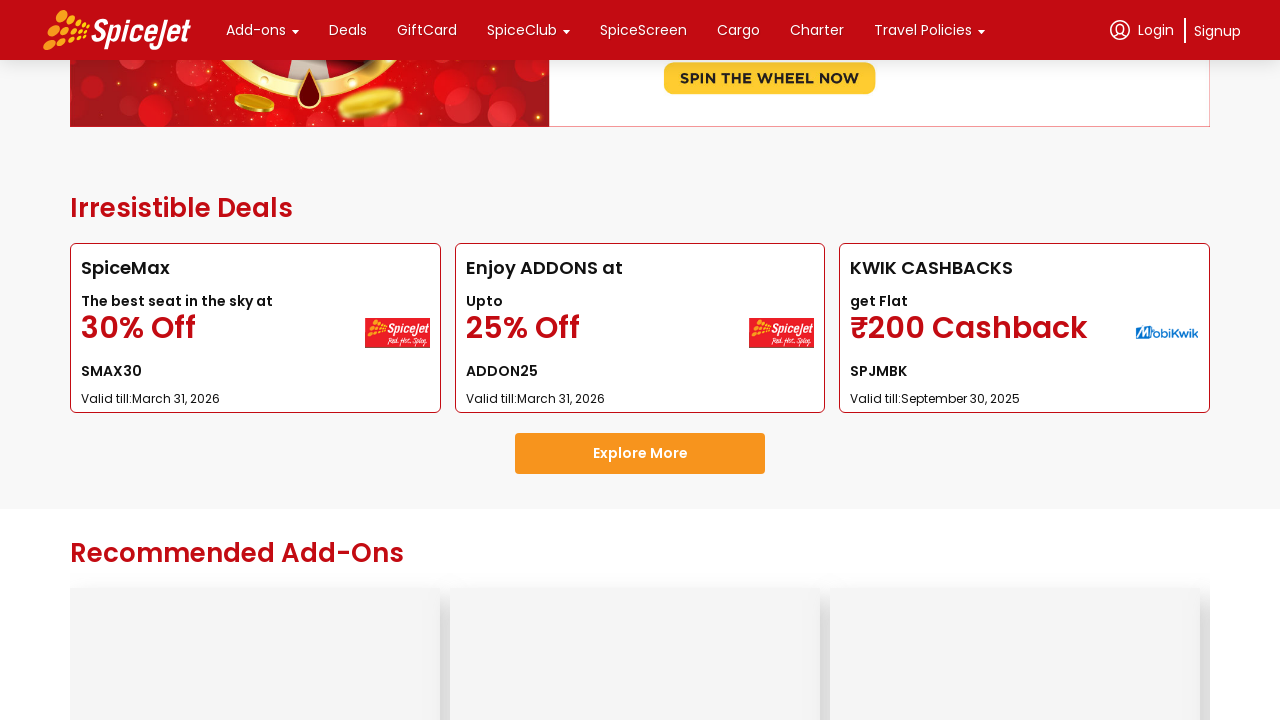

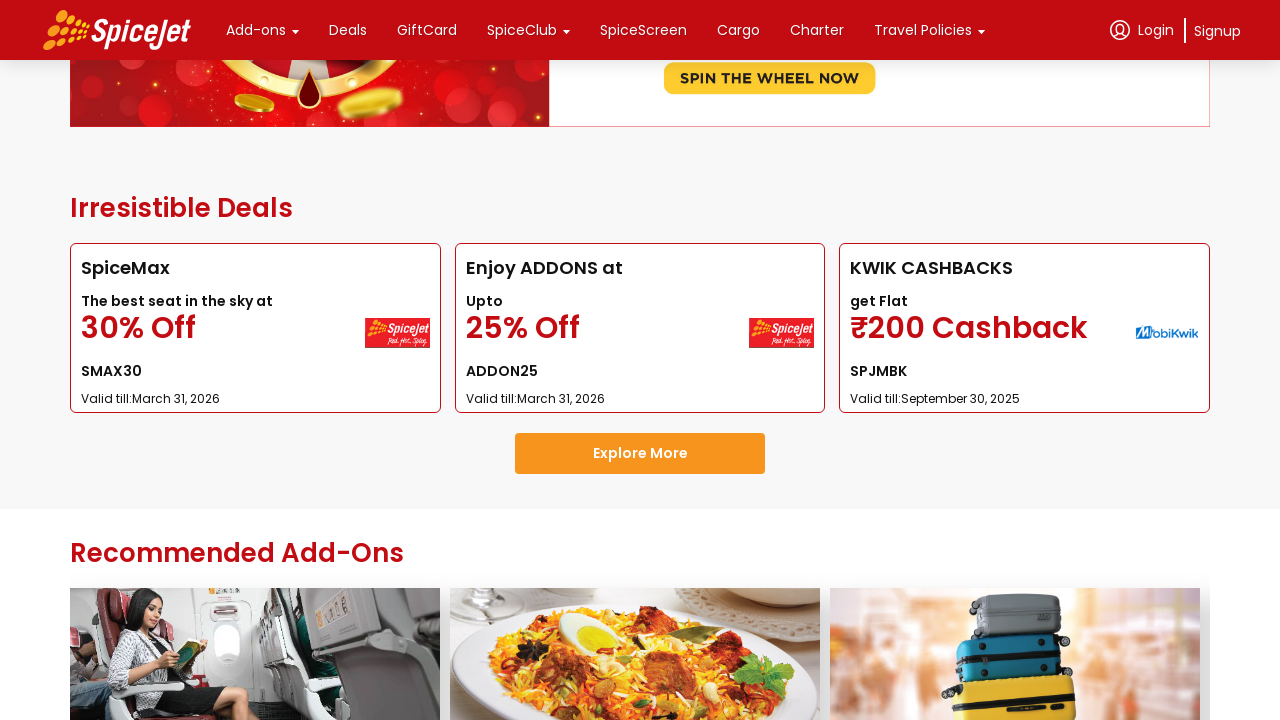